Navigates to the Purplle beauty e-commerce website and retrieves the page title to verify the page loaded correctly

Starting URL: https://www.purplle.com/

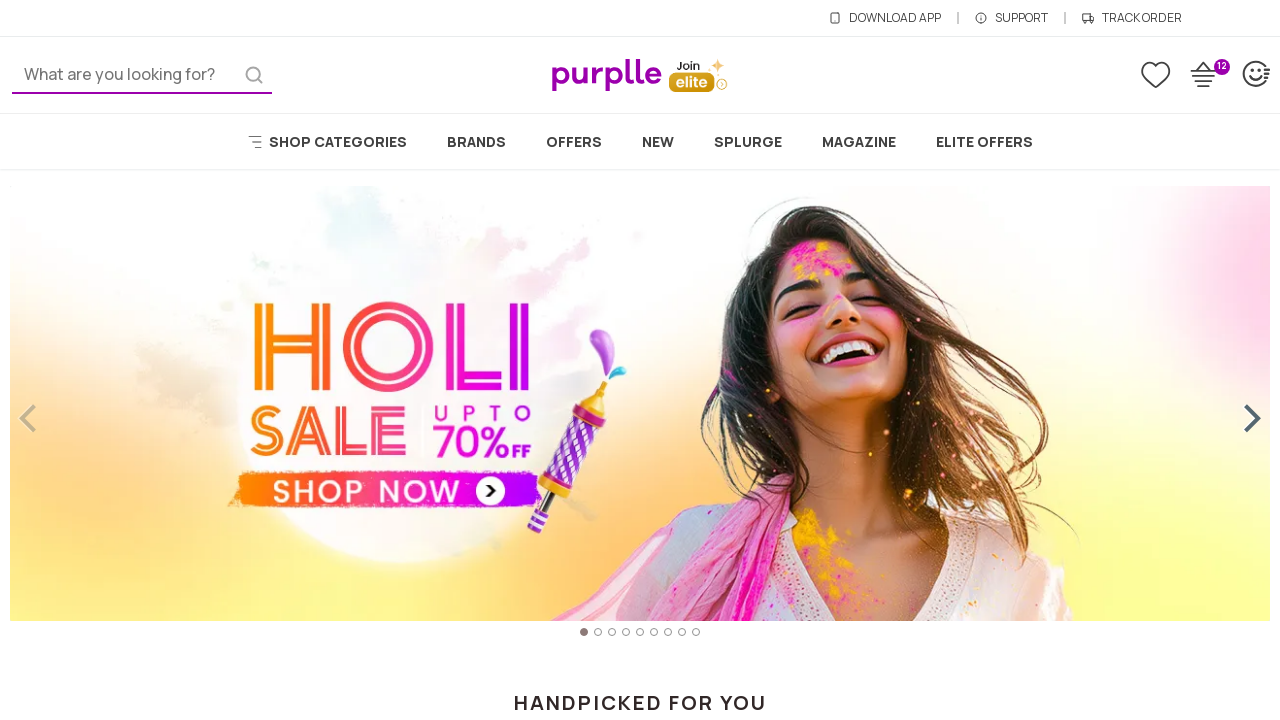

Waited for page to reach domcontentloaded state
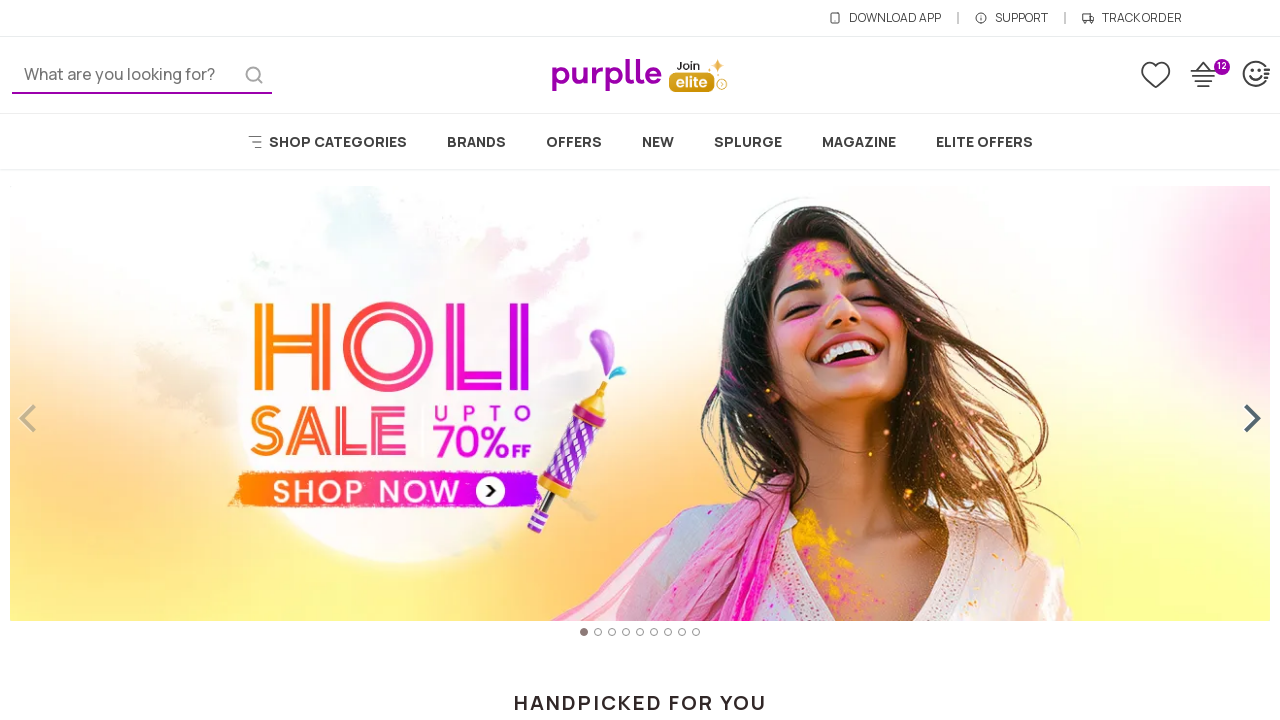

Retrieved page title: 'Buy Beauty & Cosmetic Products Online In India at Best Price | Purplle.com'
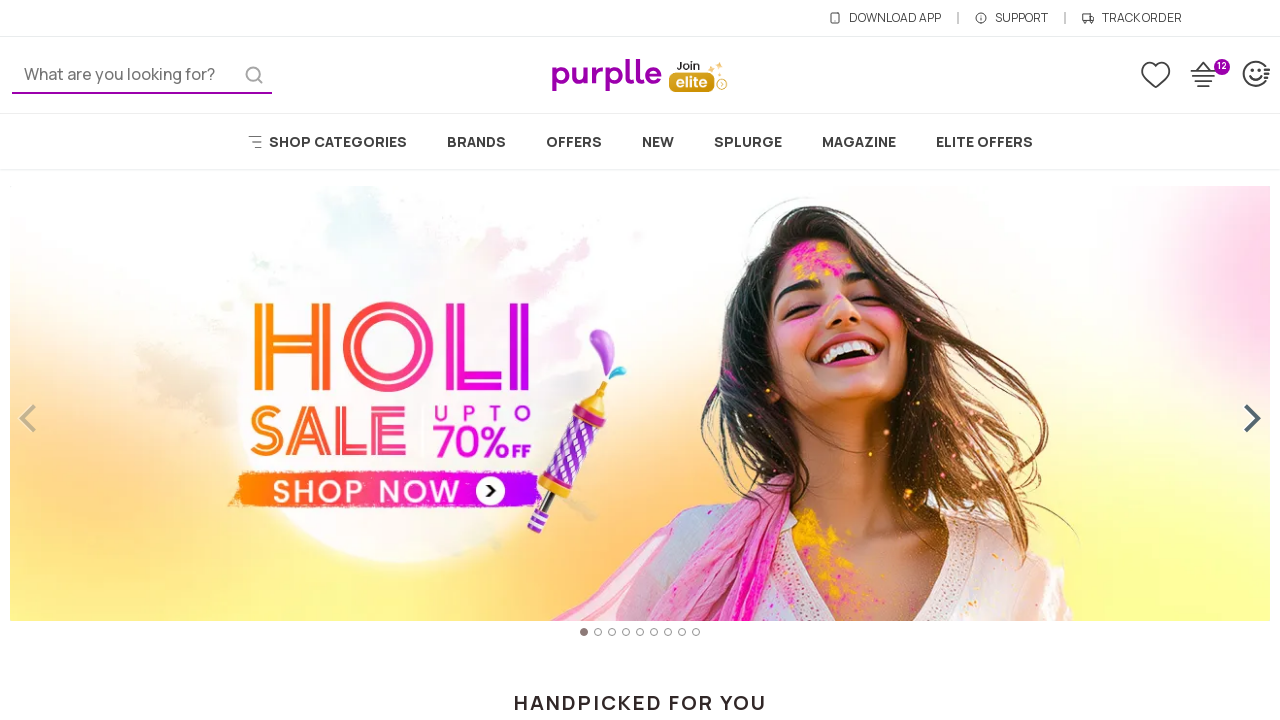

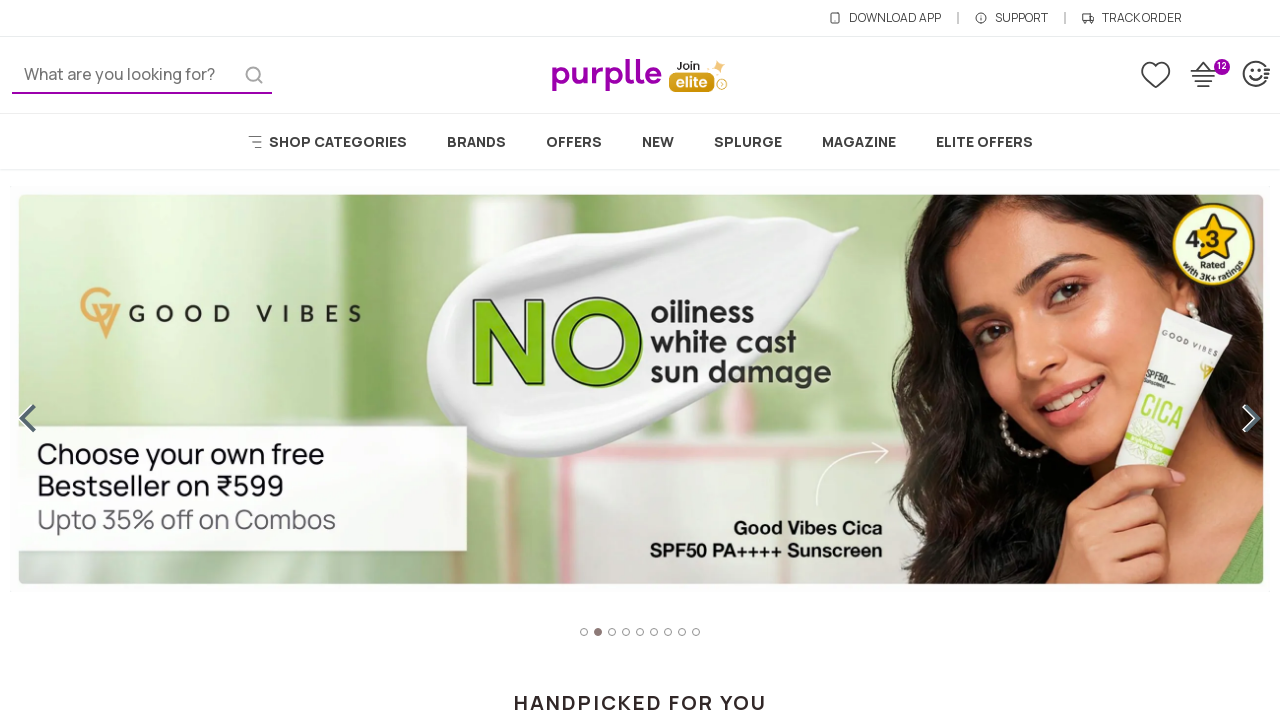